Tests registration form by filling in required fields and submitting the form, then verifies the success message

Starting URL: http://suninjuly.github.io/registration1.html

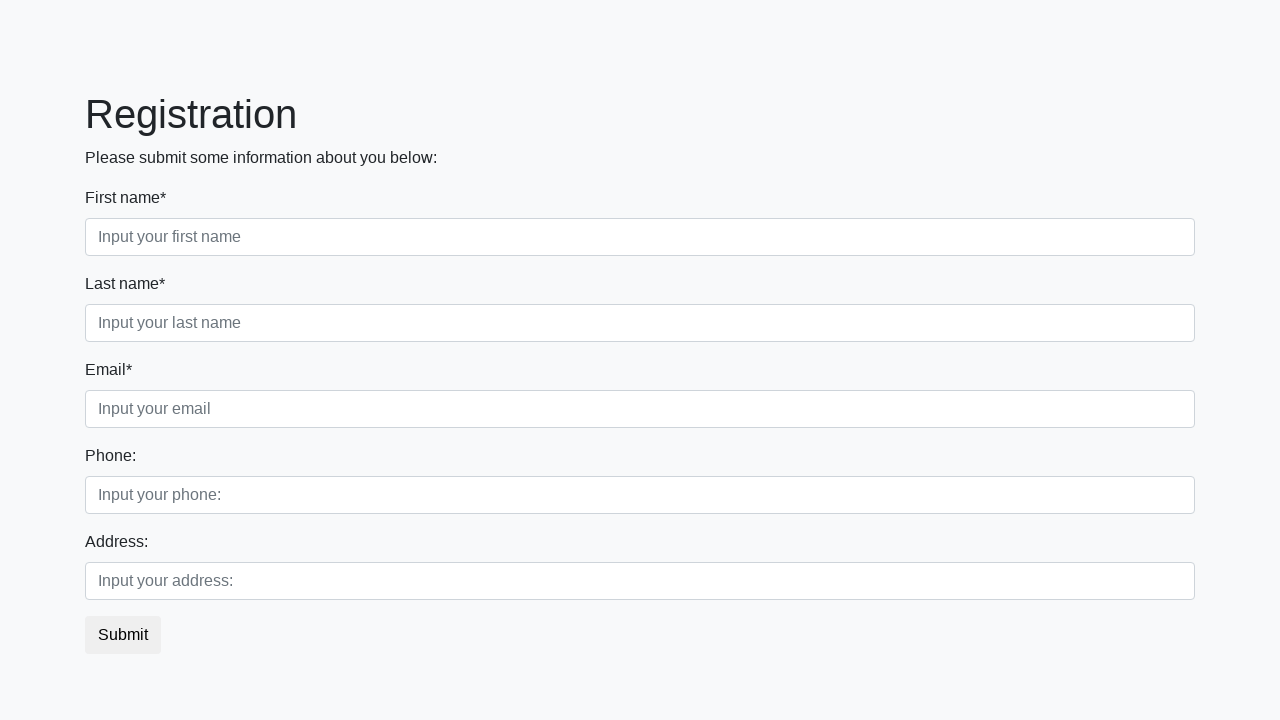

Filled first name field with 'John' on .first_class :required
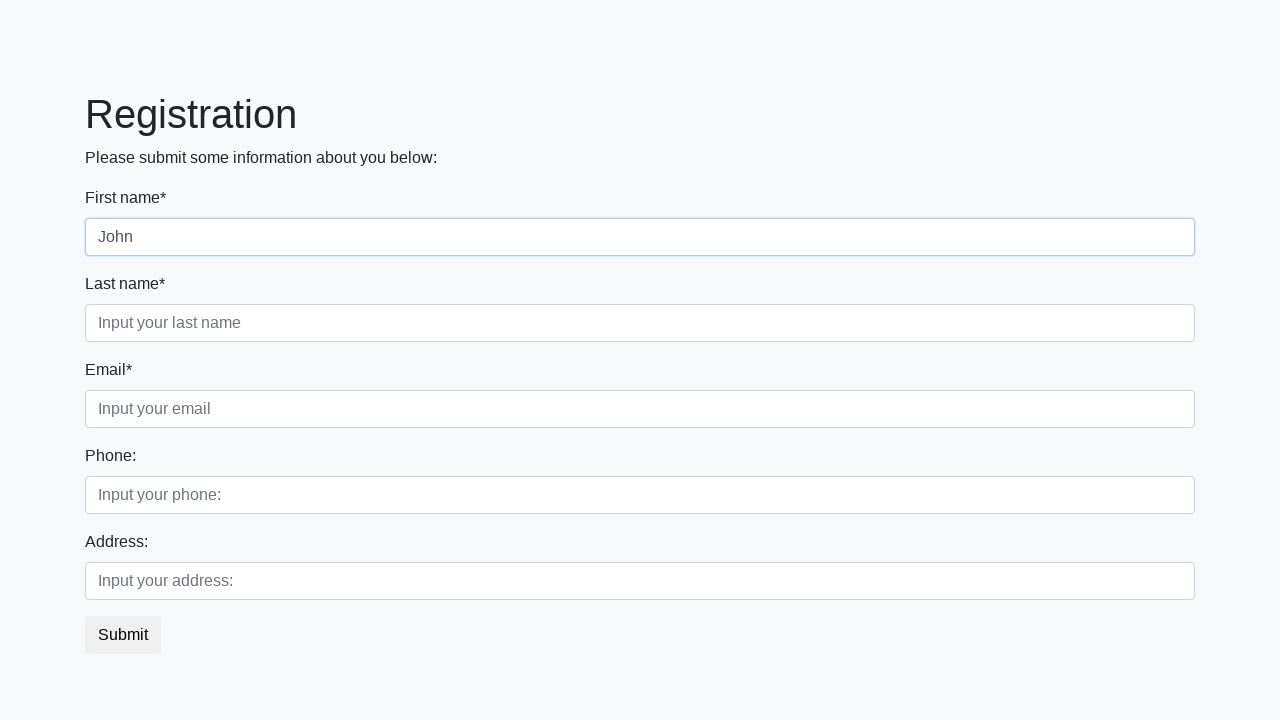

Filled last name field with 'Doe' on .second_class :required
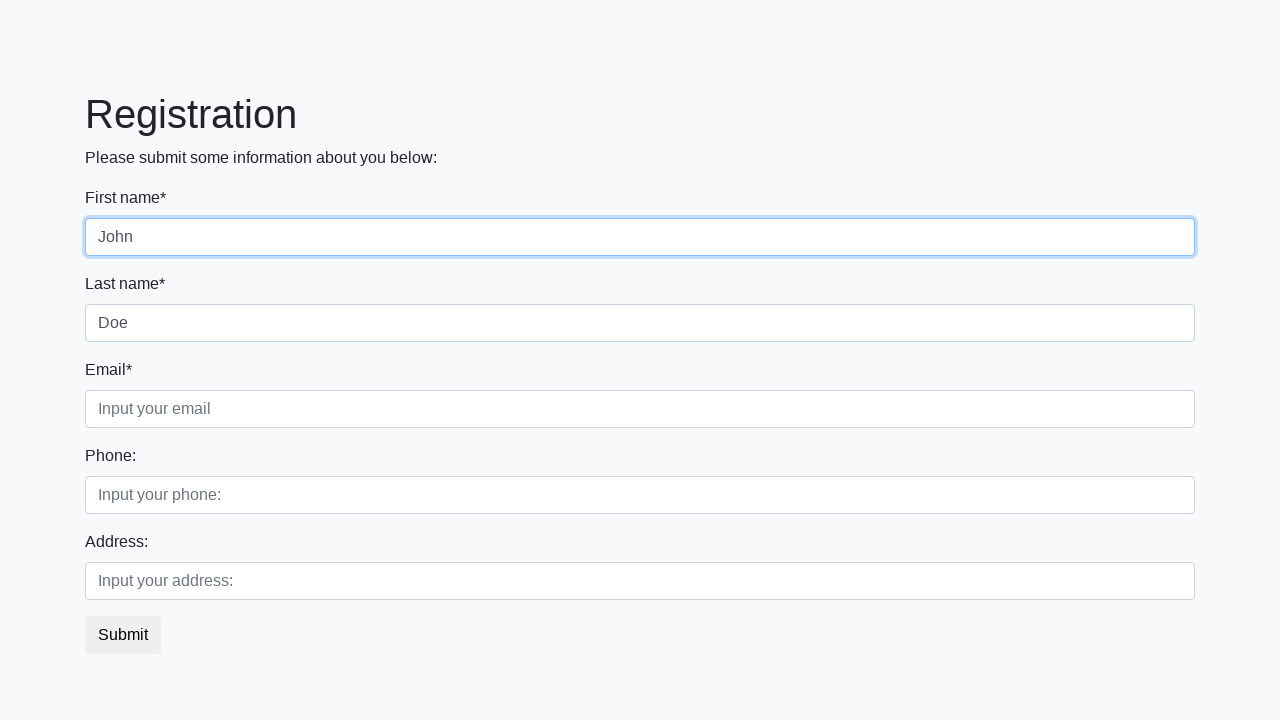

Filled email field with 'john.doe@example.com' on .third_class :required
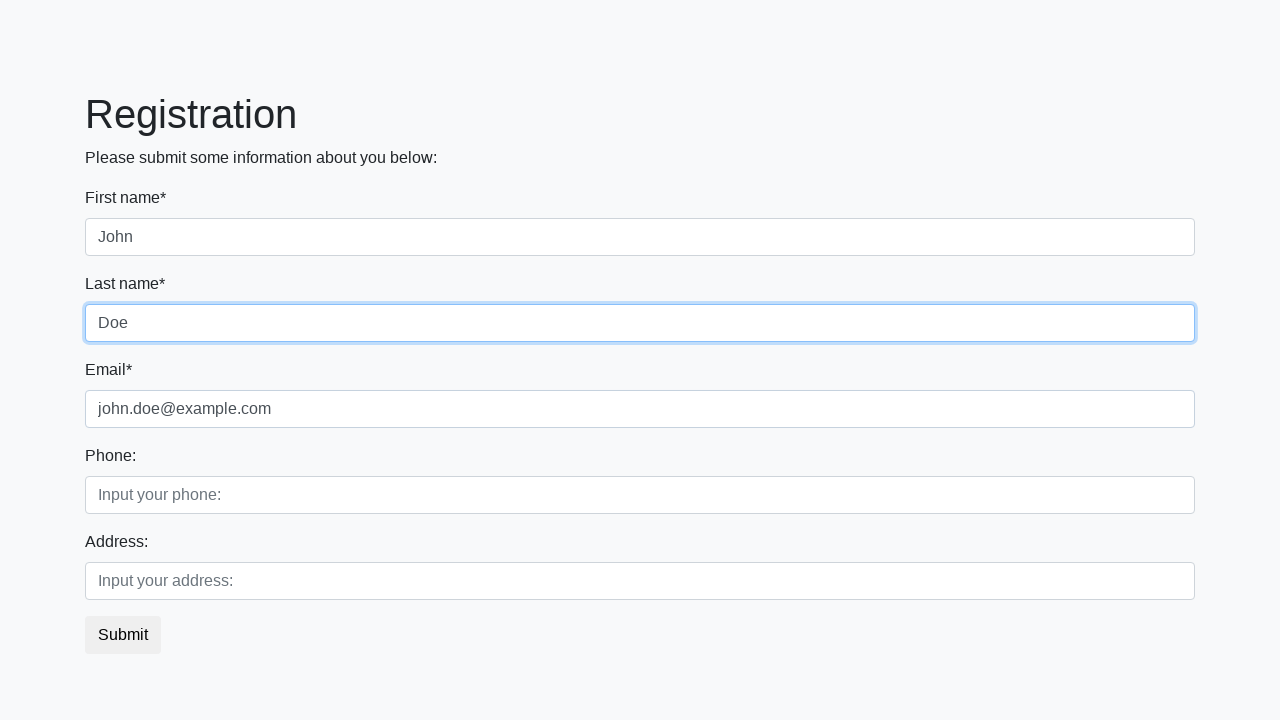

Clicked submit button to register at (123, 635) on button.btn
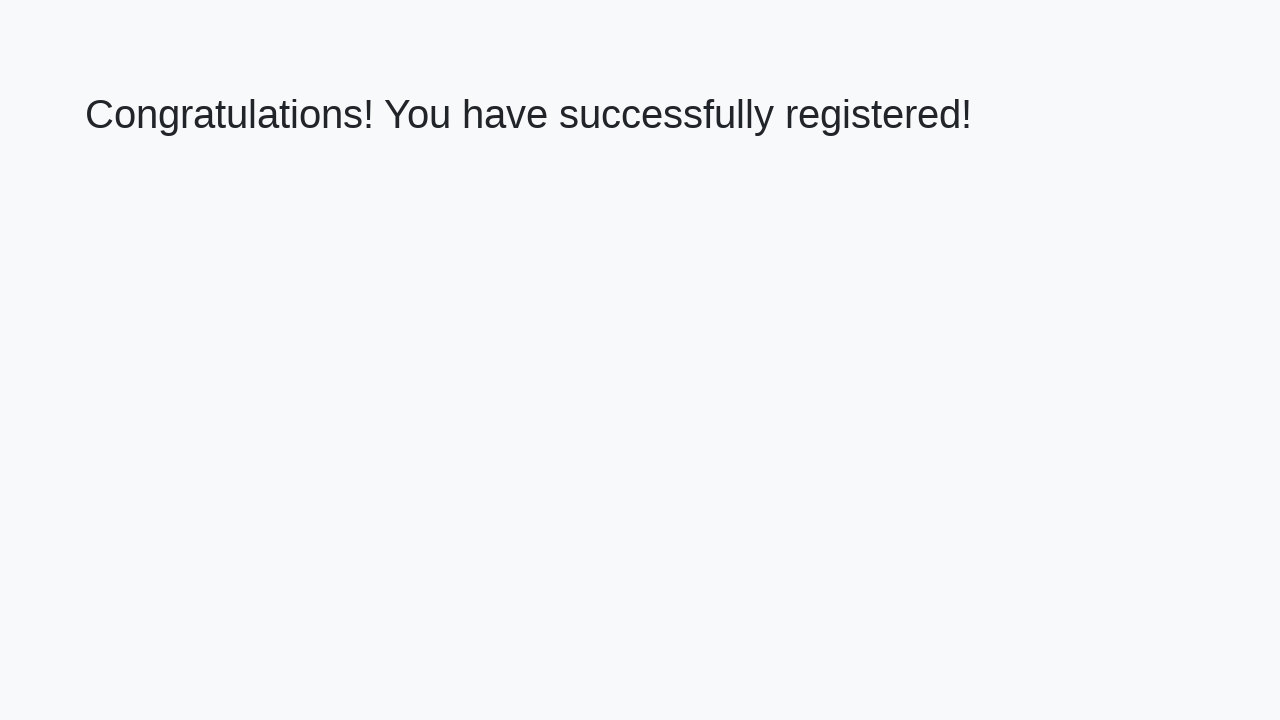

Success message heading loaded
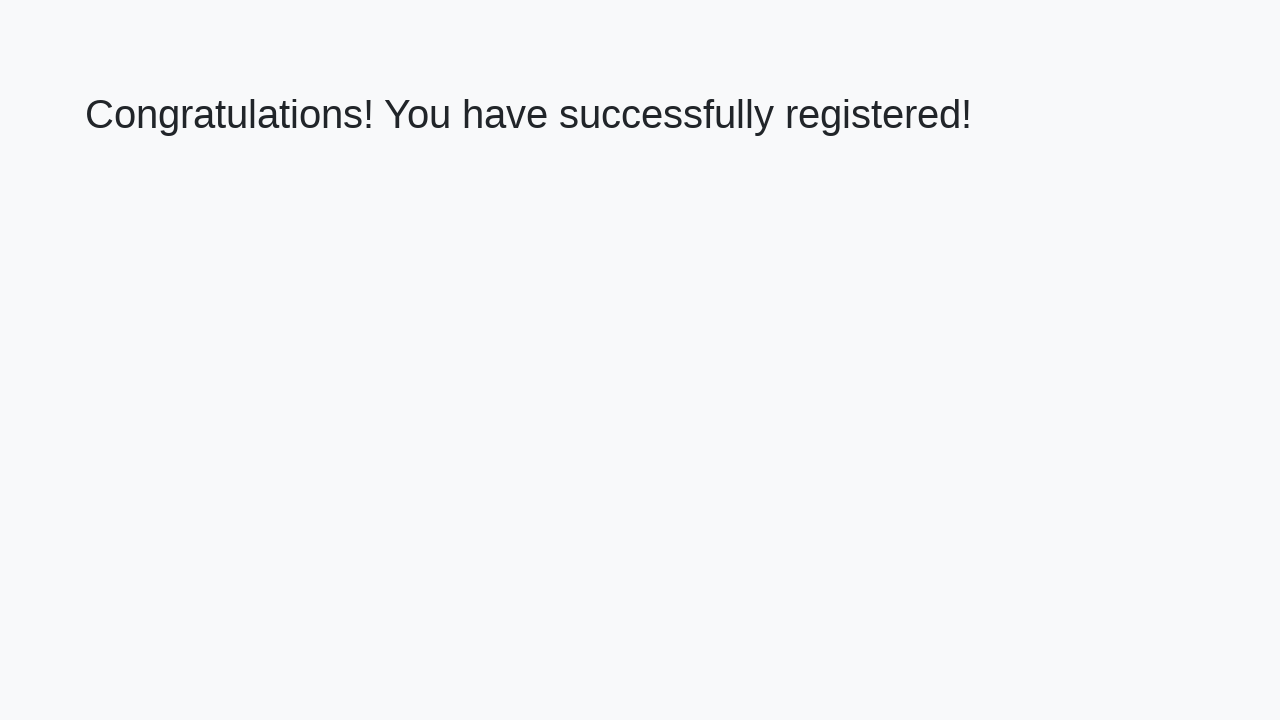

Retrieved success message text: 'Congratulations! You have successfully registered!'
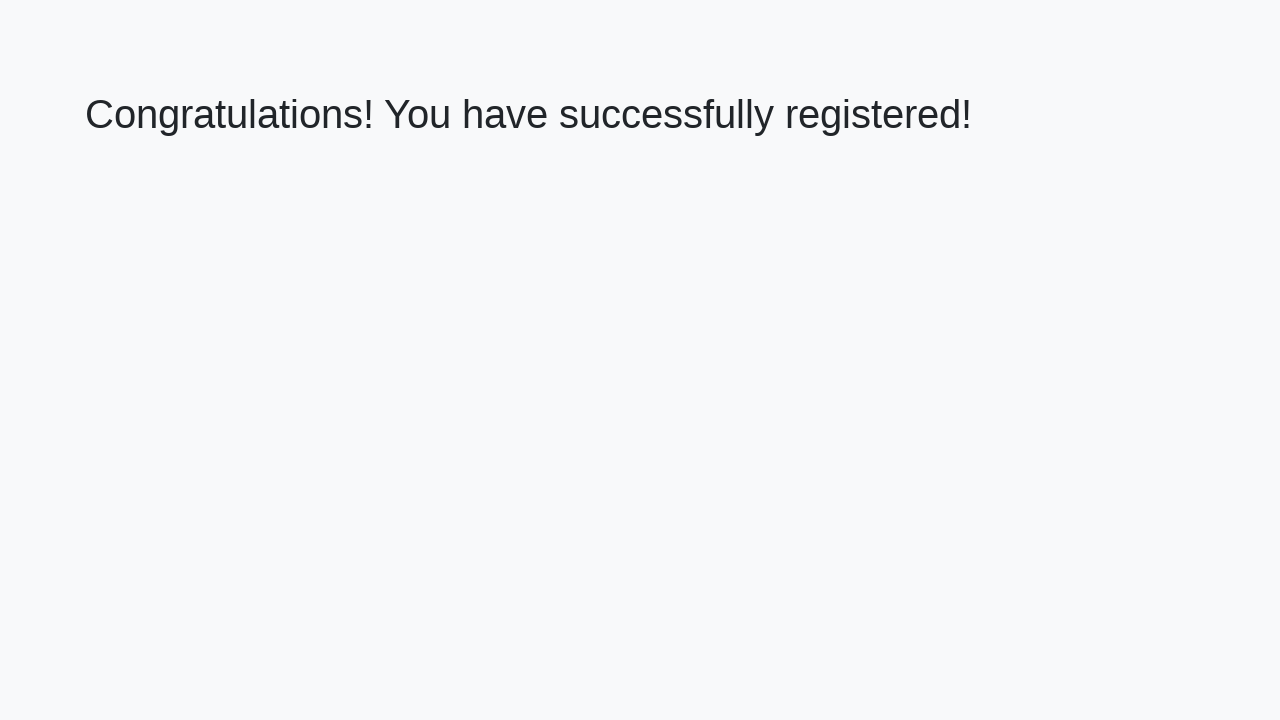

Verified success message matches expected text
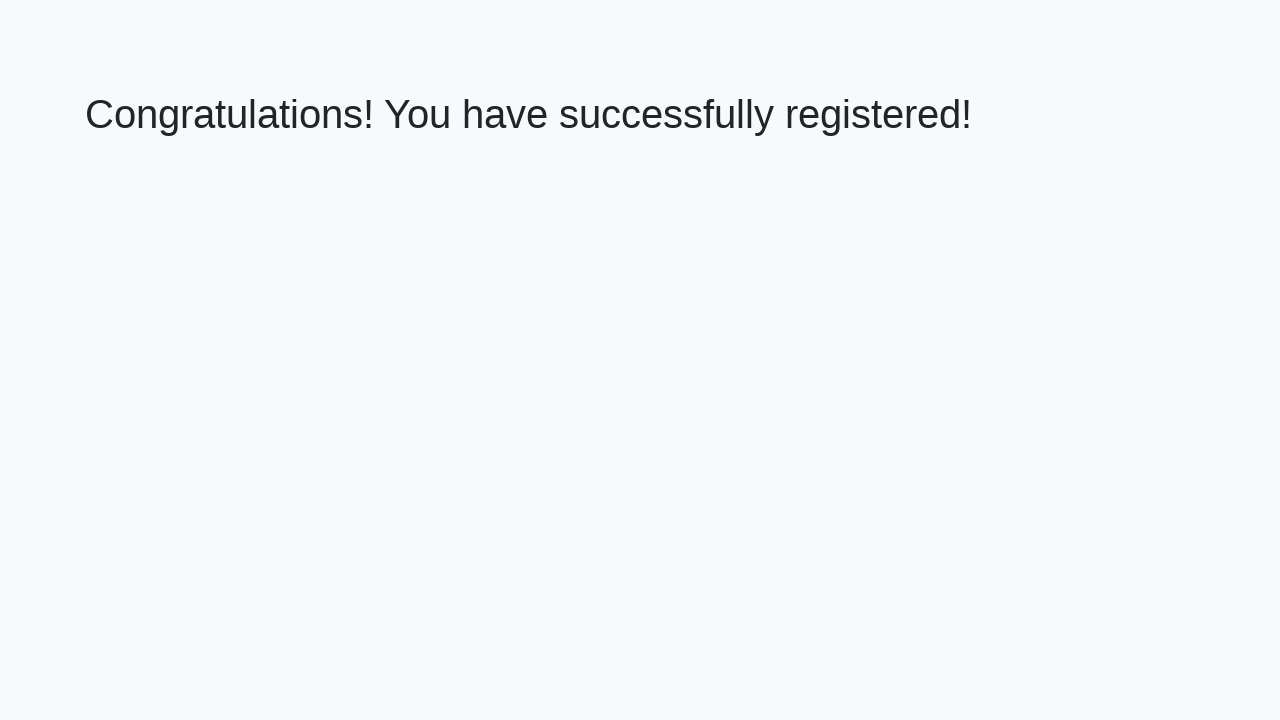

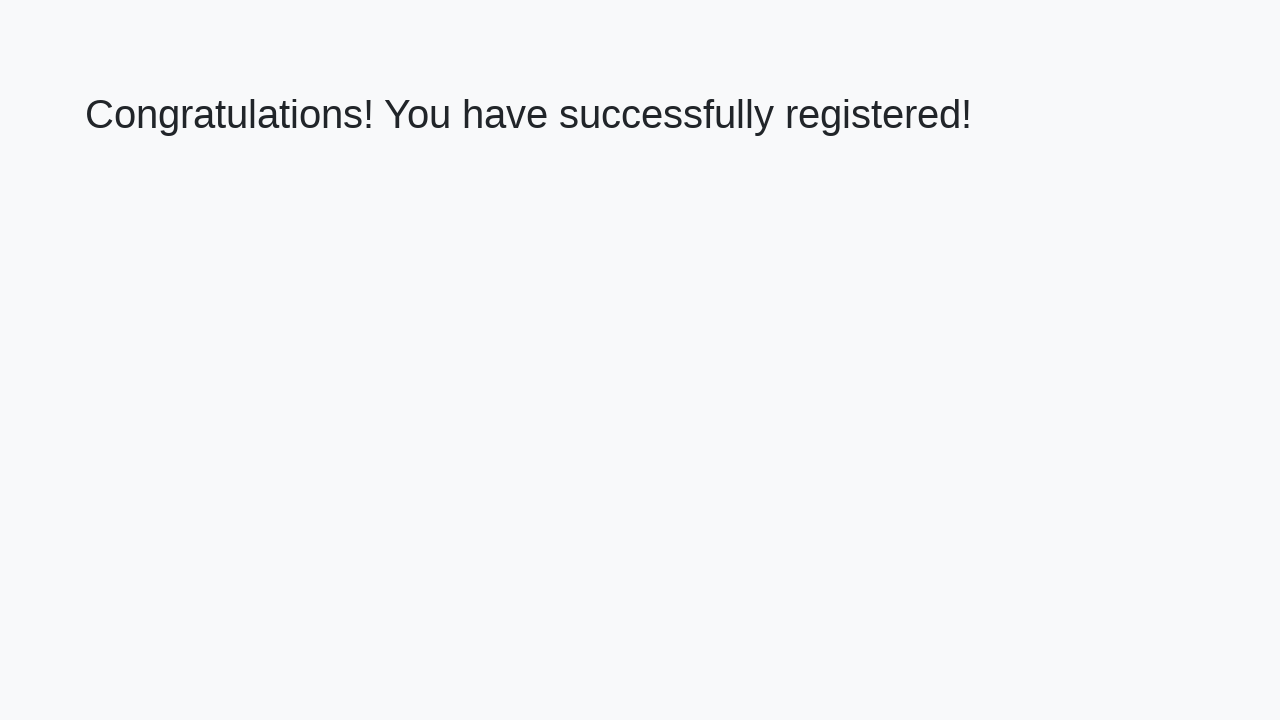